Tests scoped element selection by navigating to a practice page, locating the footer section, finding links in the first column, and clicking each link to open in a new tab using keyboard modifiers.

Starting URL: https://rahulshettyacademy.com/AutomationPractice/

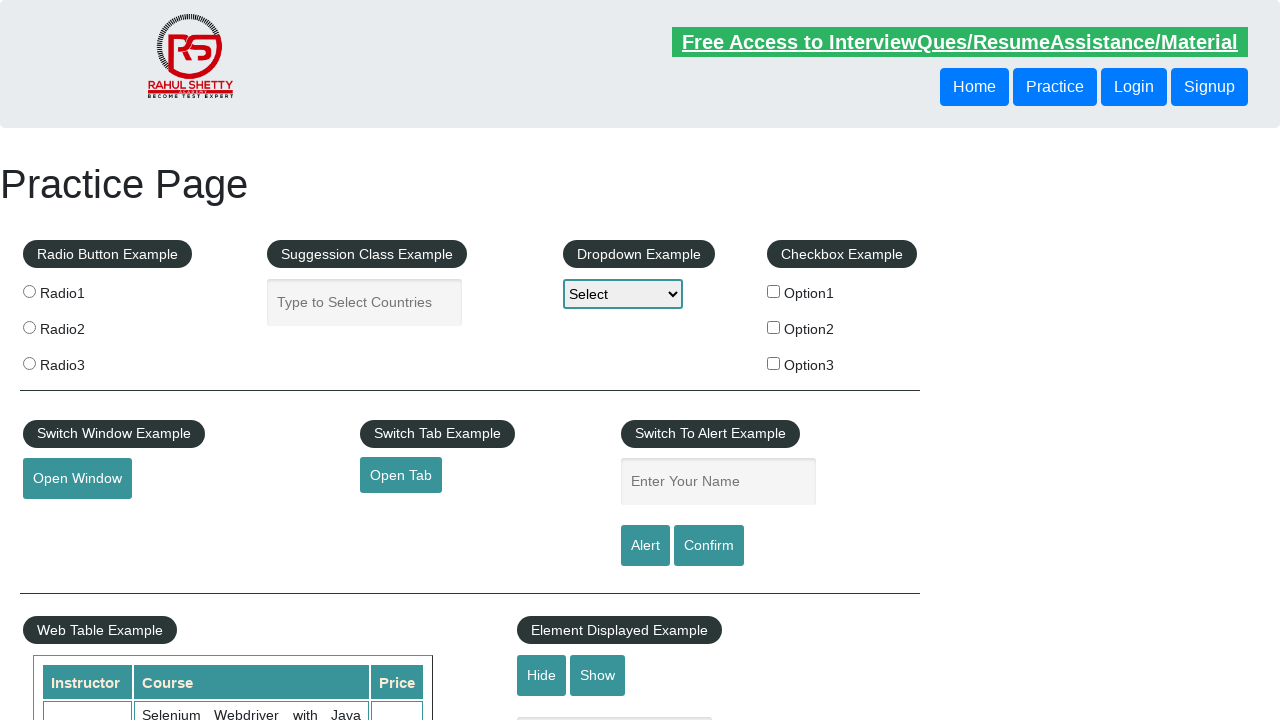

Waited for footer section with id 'gf-BIG' to load
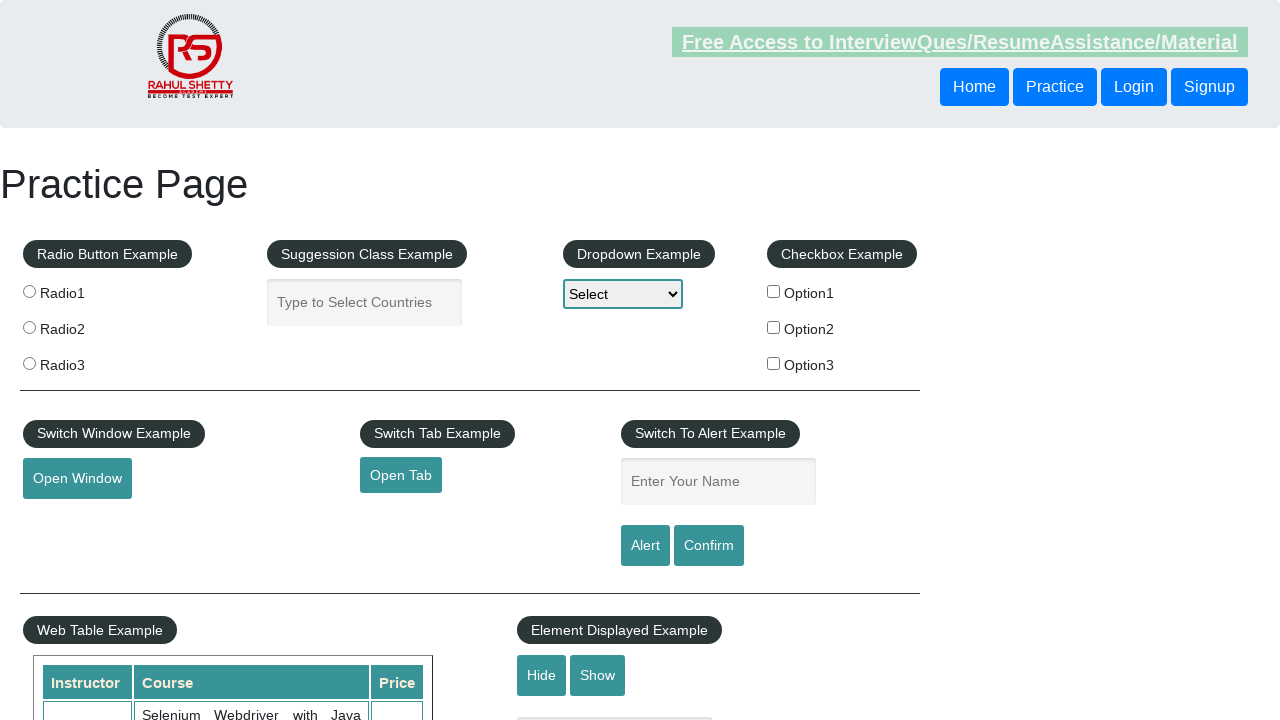

Located footer section element
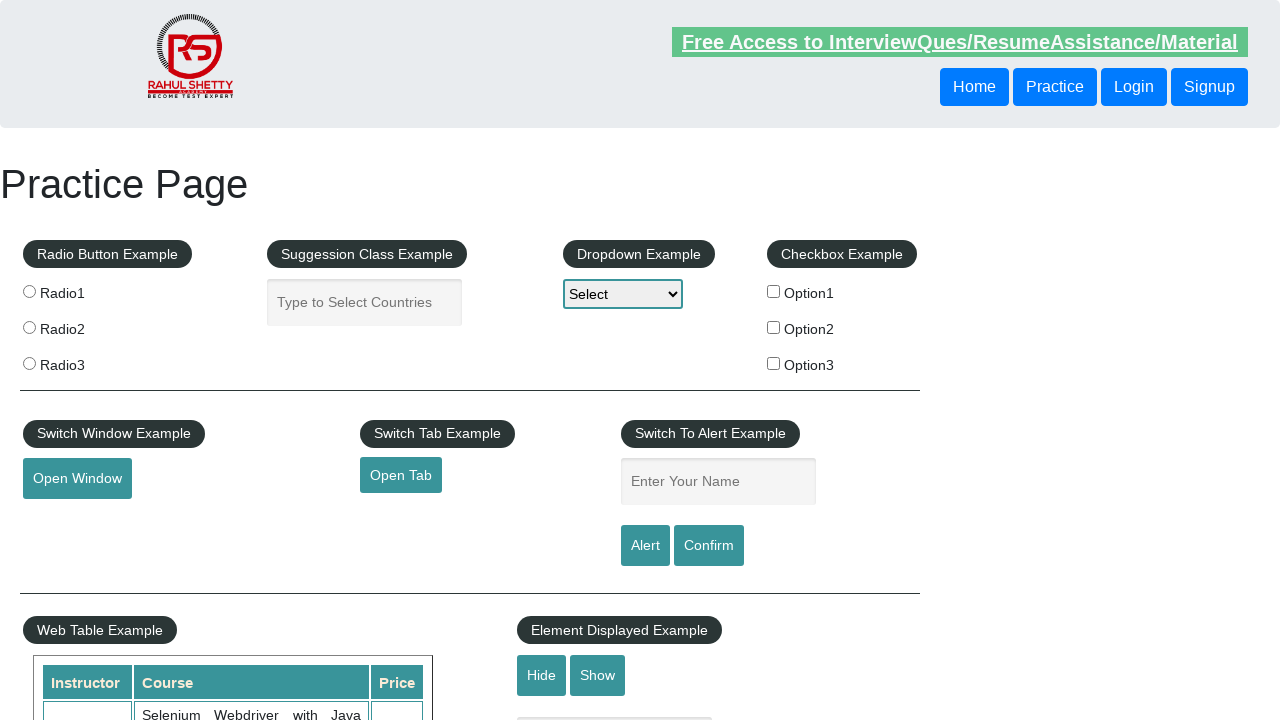

Located first column of footer table
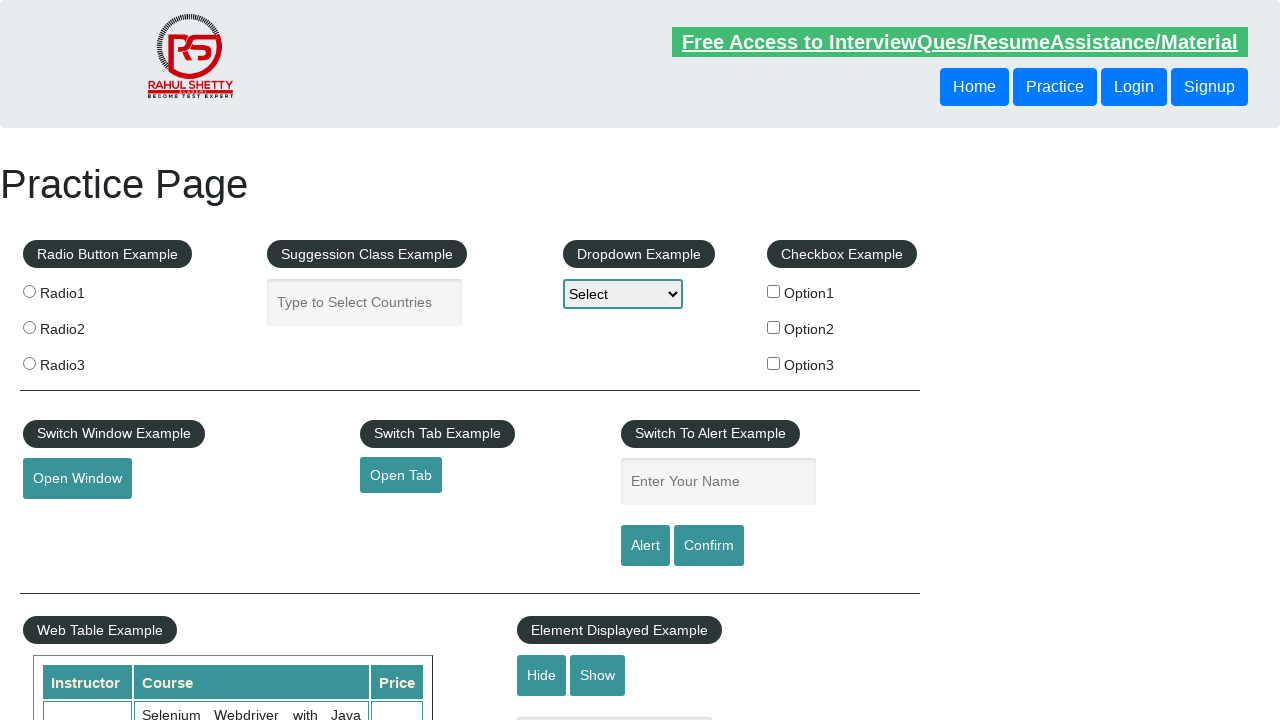

Found 5 links in first column of footer
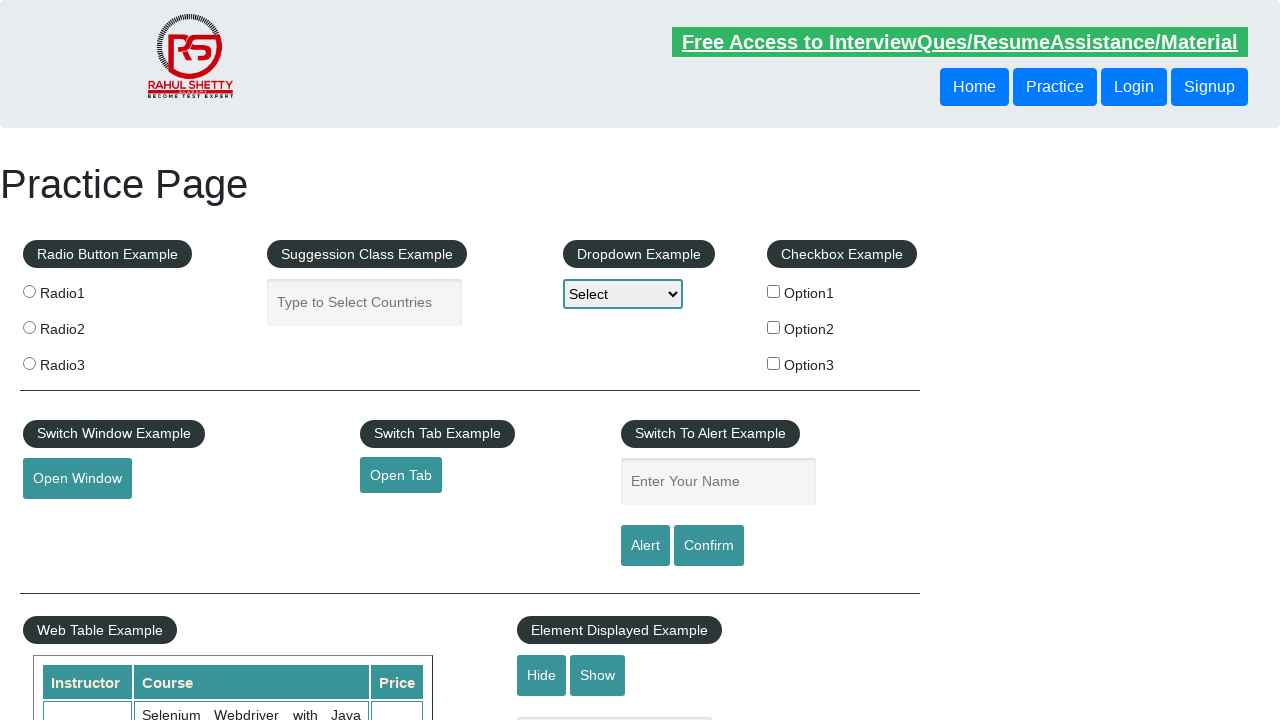

Clicked link 1 of 5 with Control modifier to open in new tab at (157, 482) on #gf-BIG >> xpath=//table[contains(@class,'gf-t')]/tbody/tr/td[1]/ul >> a >> nth=
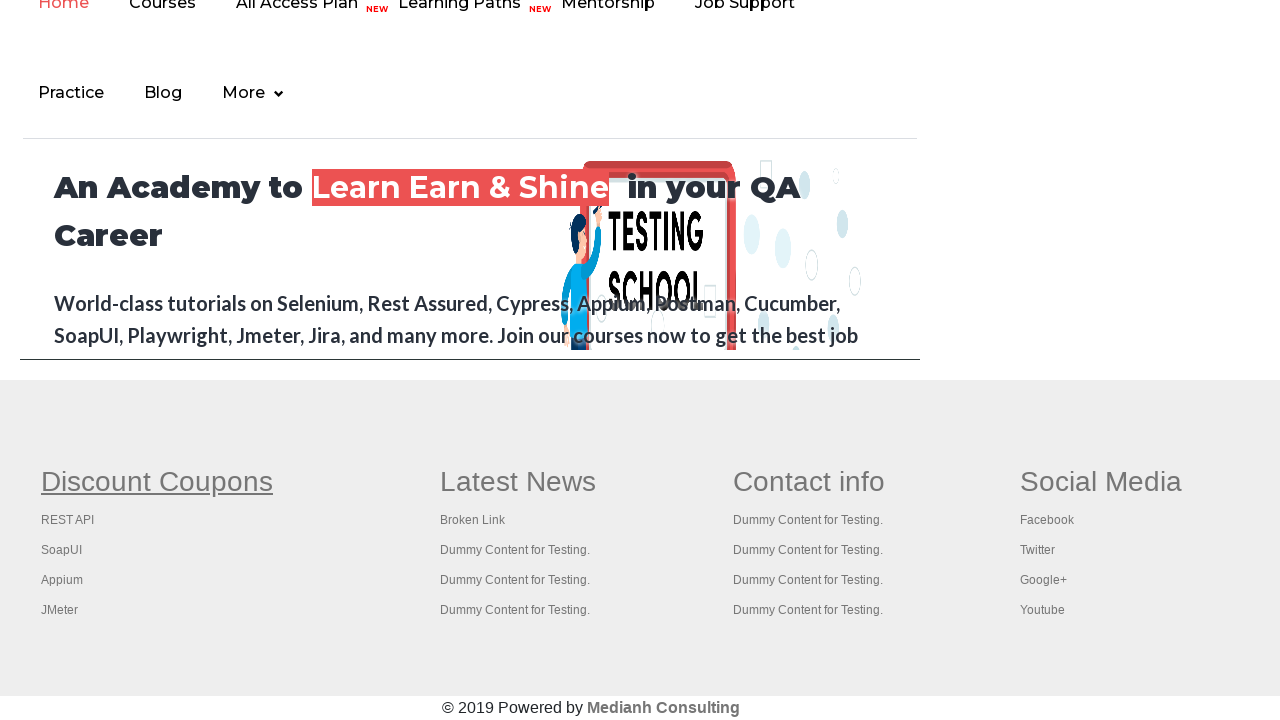

Clicked link 2 of 5 with Control modifier to open in new tab at (68, 520) on #gf-BIG >> xpath=//table[contains(@class,'gf-t')]/tbody/tr/td[1]/ul >> a >> nth=
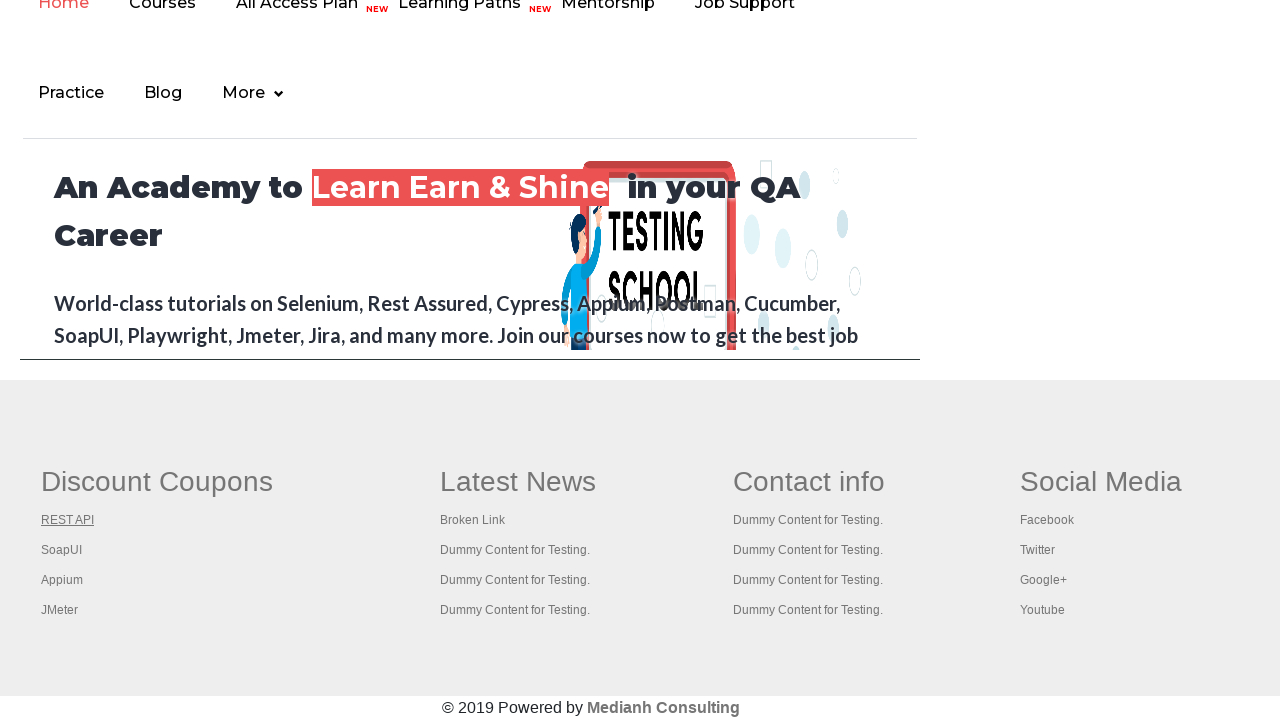

Clicked link 3 of 5 with Control modifier to open in new tab at (62, 550) on #gf-BIG >> xpath=//table[contains(@class,'gf-t')]/tbody/tr/td[1]/ul >> a >> nth=
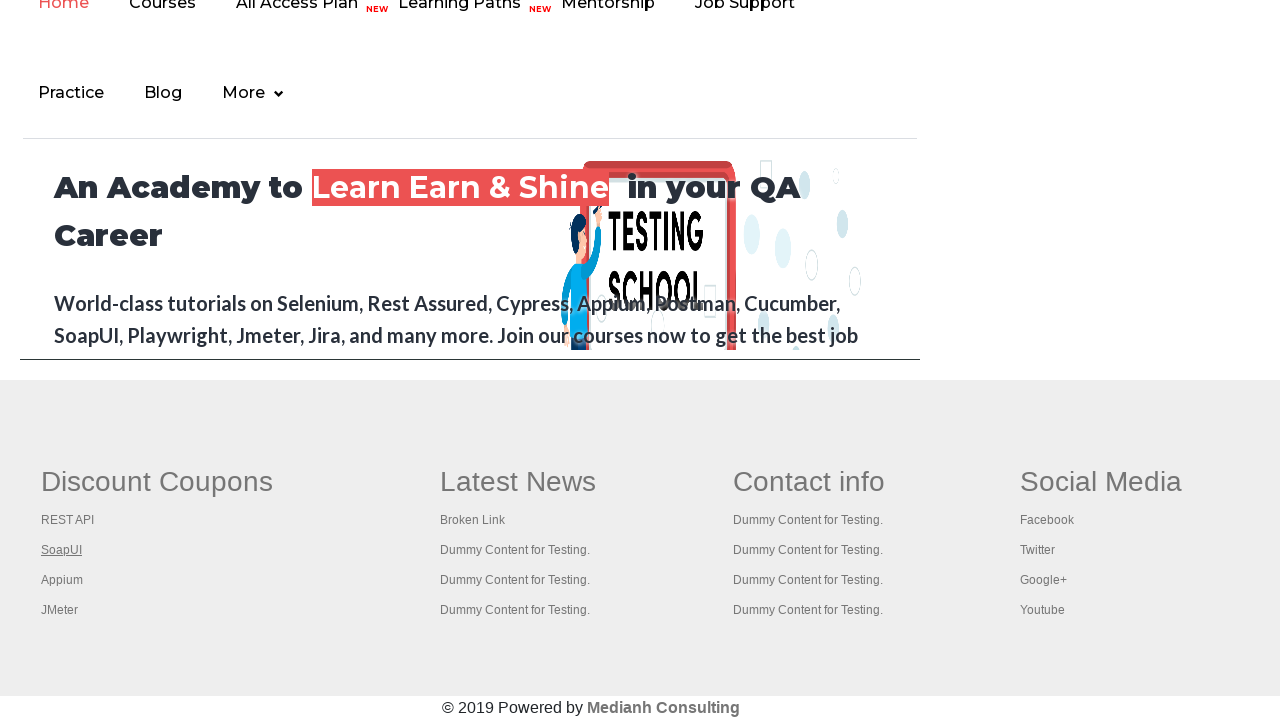

Clicked link 4 of 5 with Control modifier to open in new tab at (62, 580) on #gf-BIG >> xpath=//table[contains(@class,'gf-t')]/tbody/tr/td[1]/ul >> a >> nth=
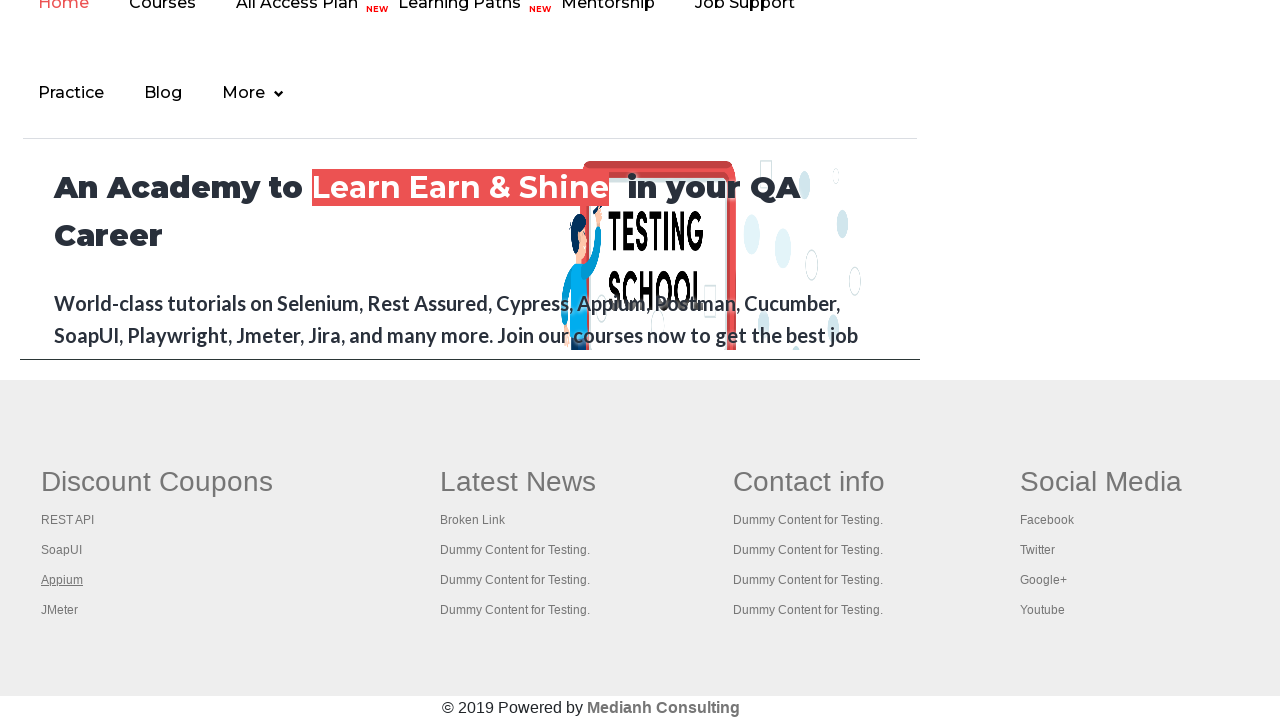

Clicked link 5 of 5 with Control modifier to open in new tab at (60, 610) on #gf-BIG >> xpath=//table[contains(@class,'gf-t')]/tbody/tr/td[1]/ul >> a >> nth=
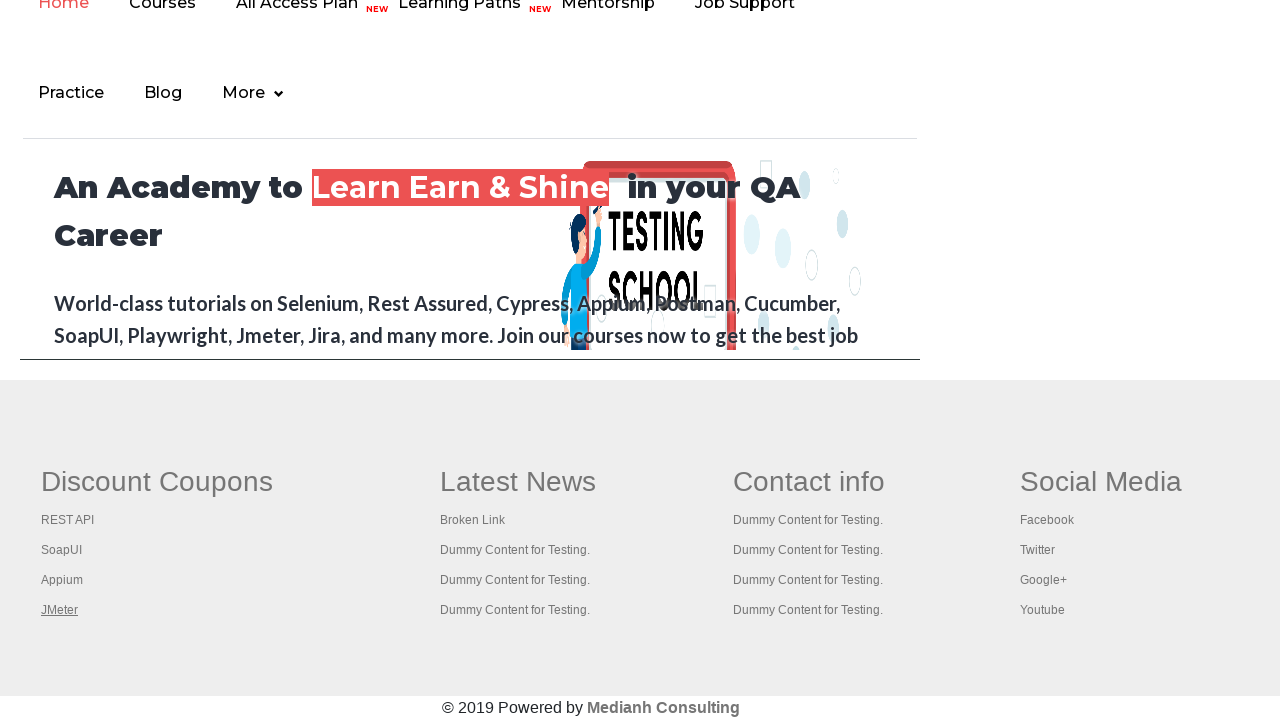

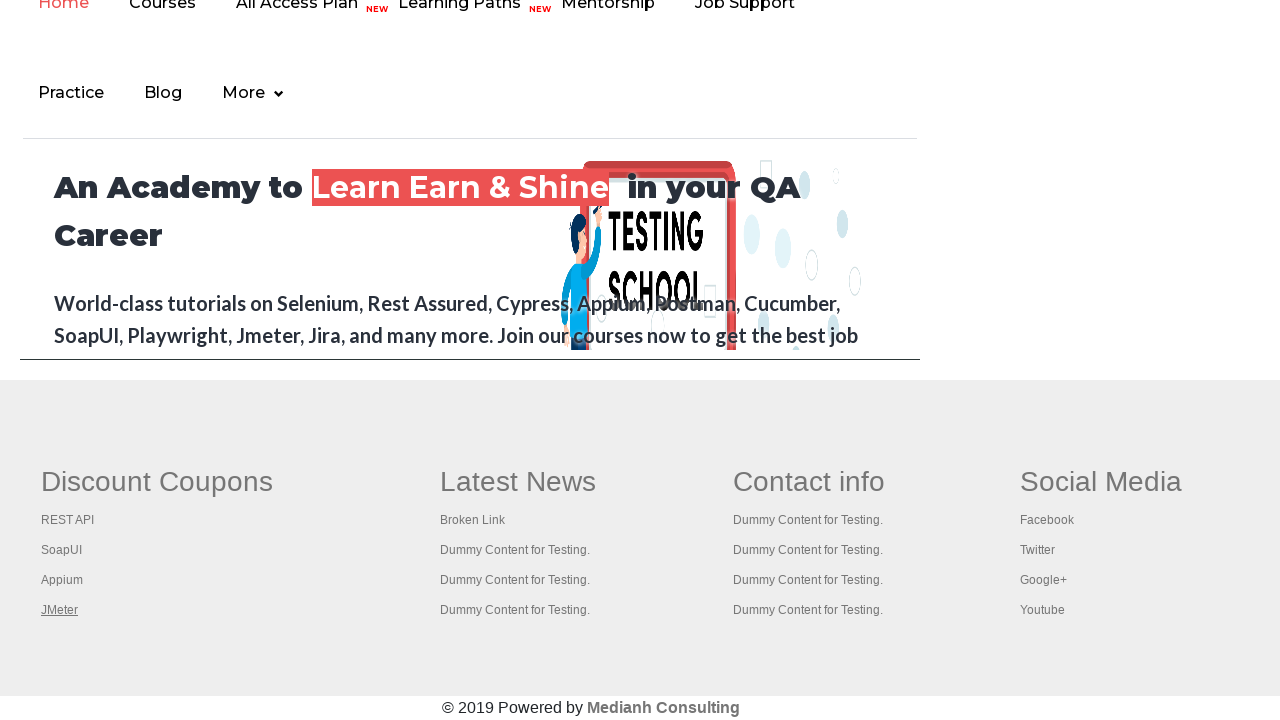